Tests multiple form elements including dropdown selection, checkbox, text input, and handling alert/confirm dialogs.

Starting URL: https://rahulshettyacademy.com/AutomationPractice/

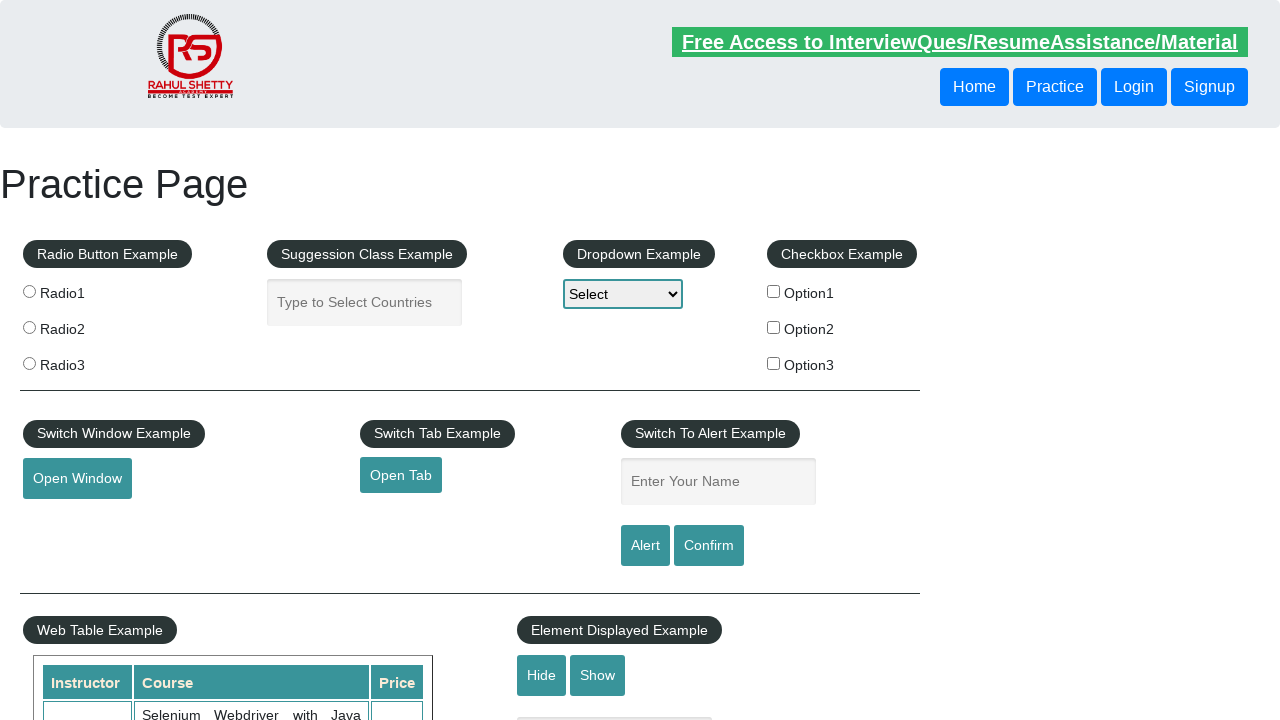

Selected 'option2' from dropdown menu on #dropdown-class-example
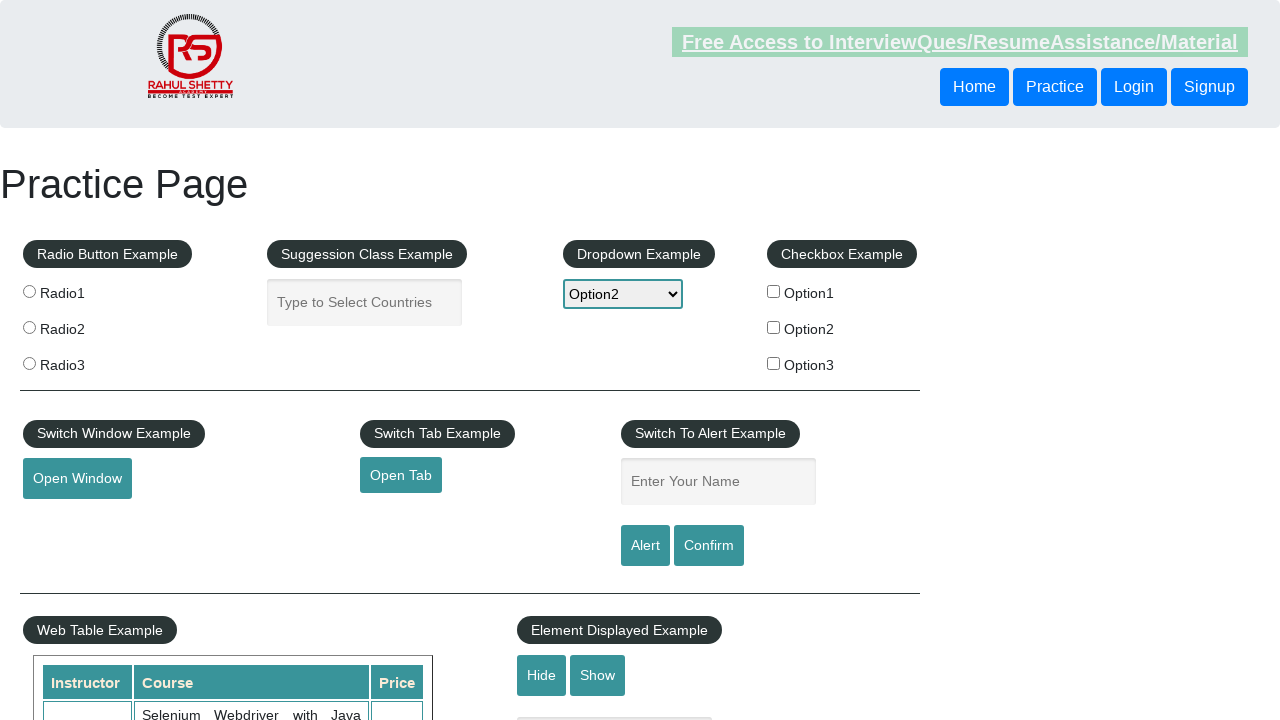

Checked the third checkbox (checkBoxOption3) at (774, 363) on #checkBoxOption3
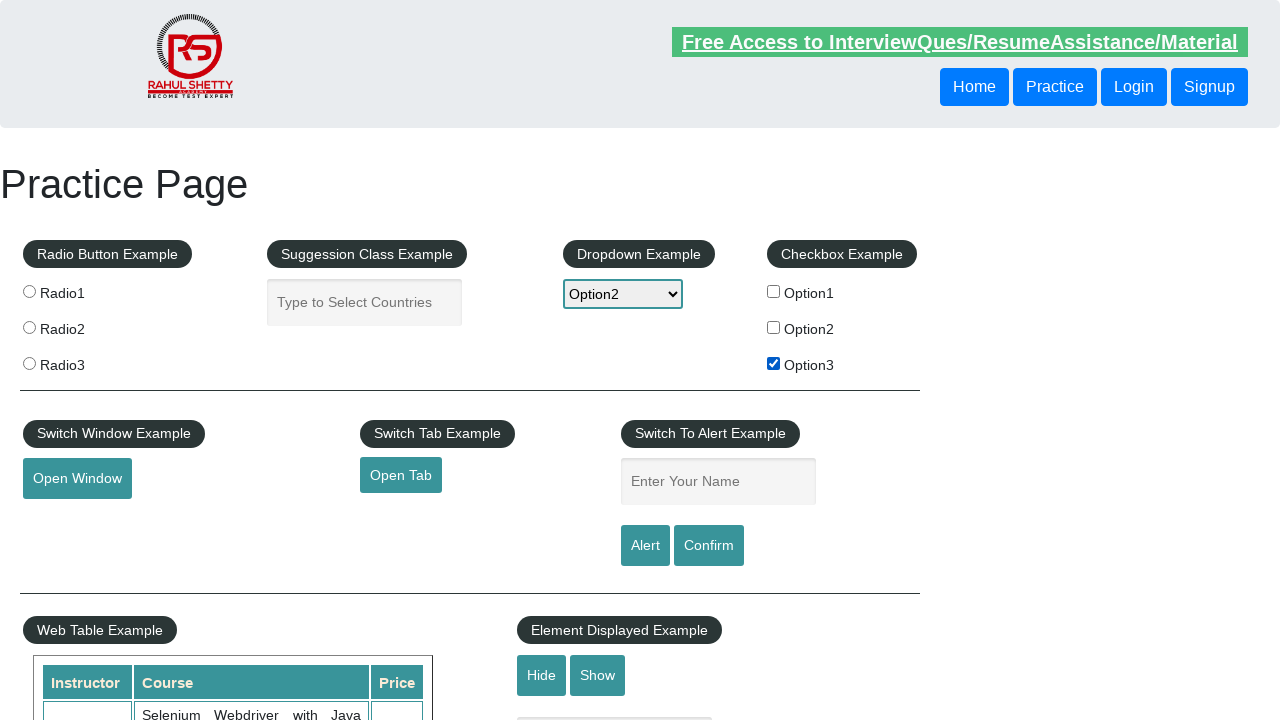

Clicked on the name input field at (718, 482) on internal:attr=[placeholder="Enter Your Name"i]
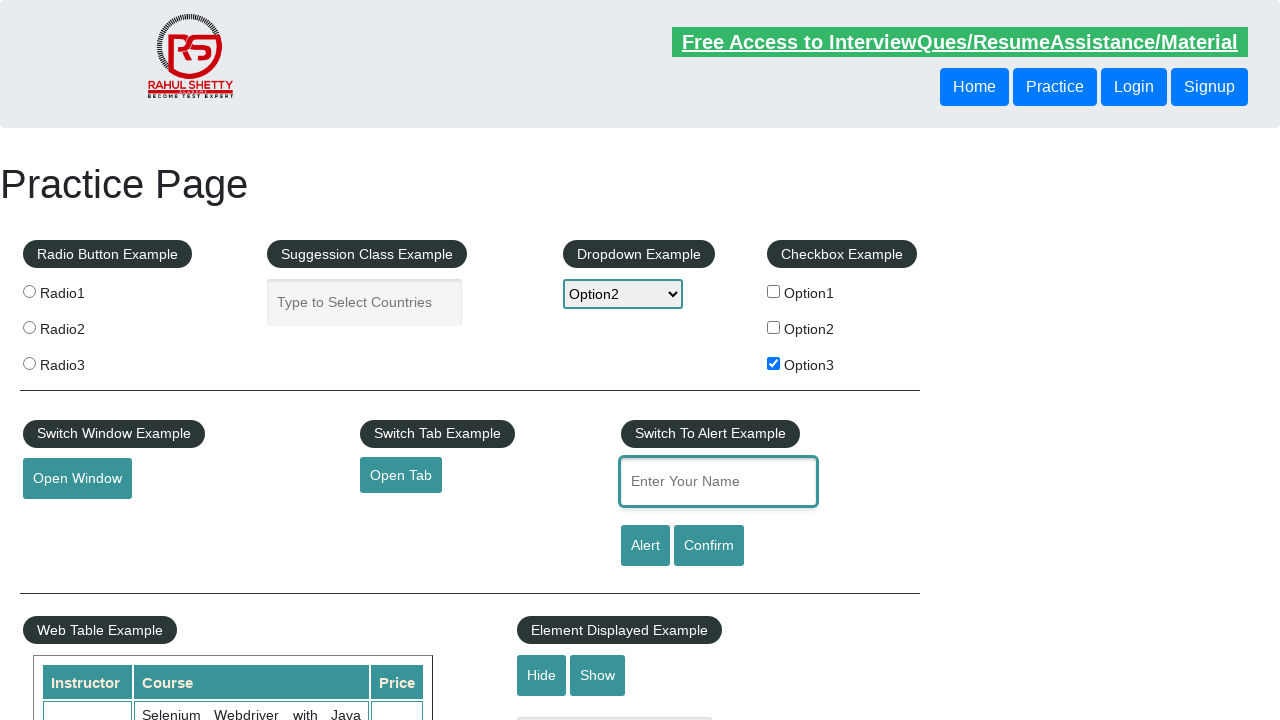

Filled name input field with 'rahul' on internal:attr=[placeholder="Enter Your Name"i]
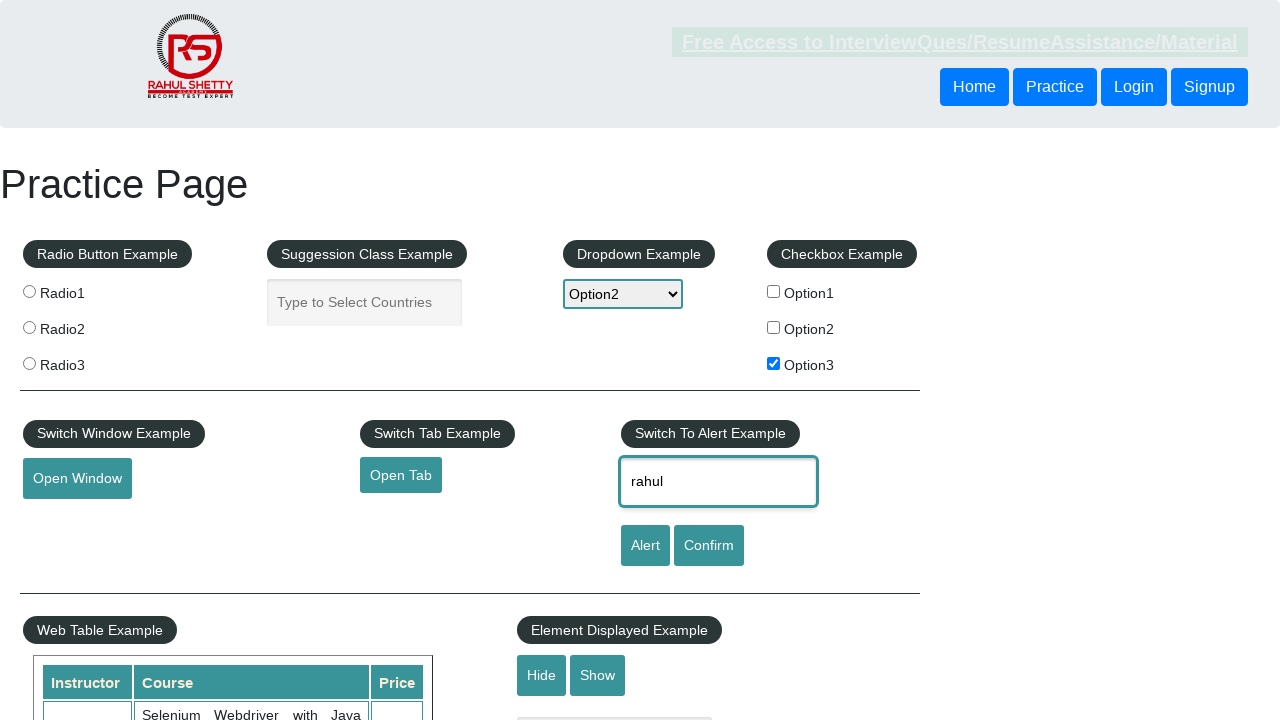

Clicked Alert button and dismissed the alert dialog at (645, 546) on internal:role=button[name="Alert"i]
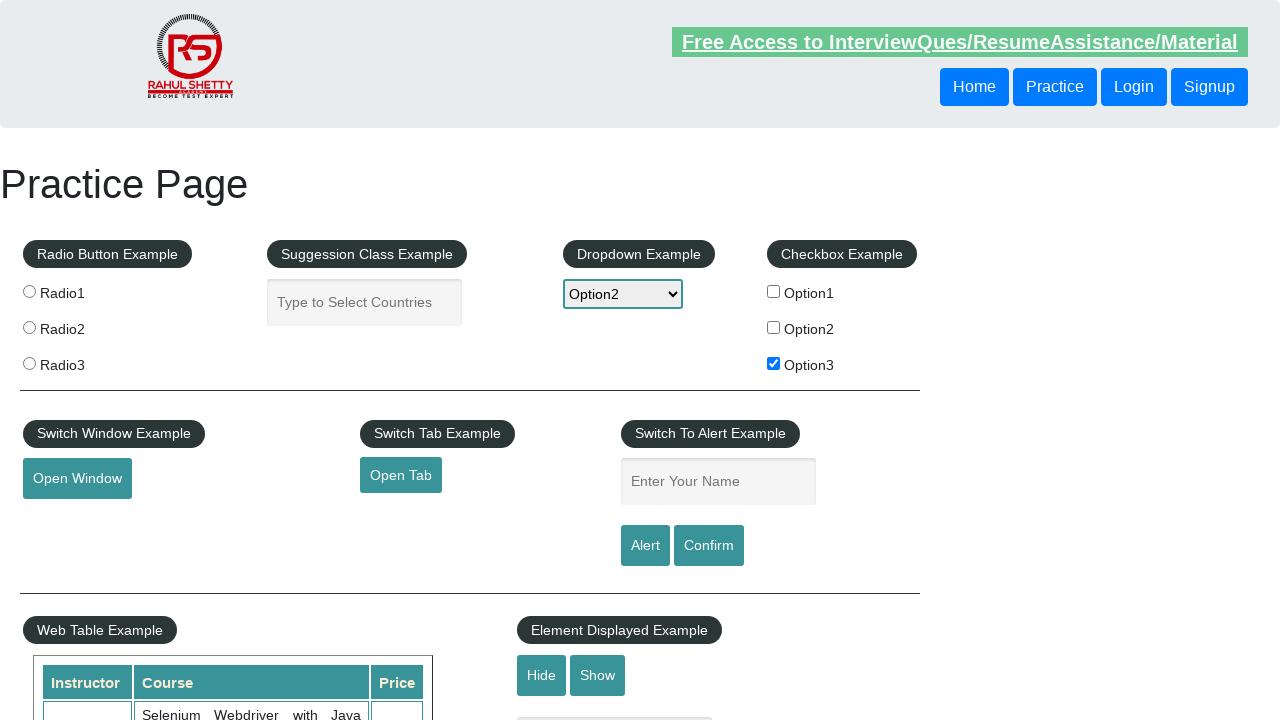

Clicked Confirm button and dismissed the confirm dialog at (709, 546) on internal:role=button[name="Confirm"i]
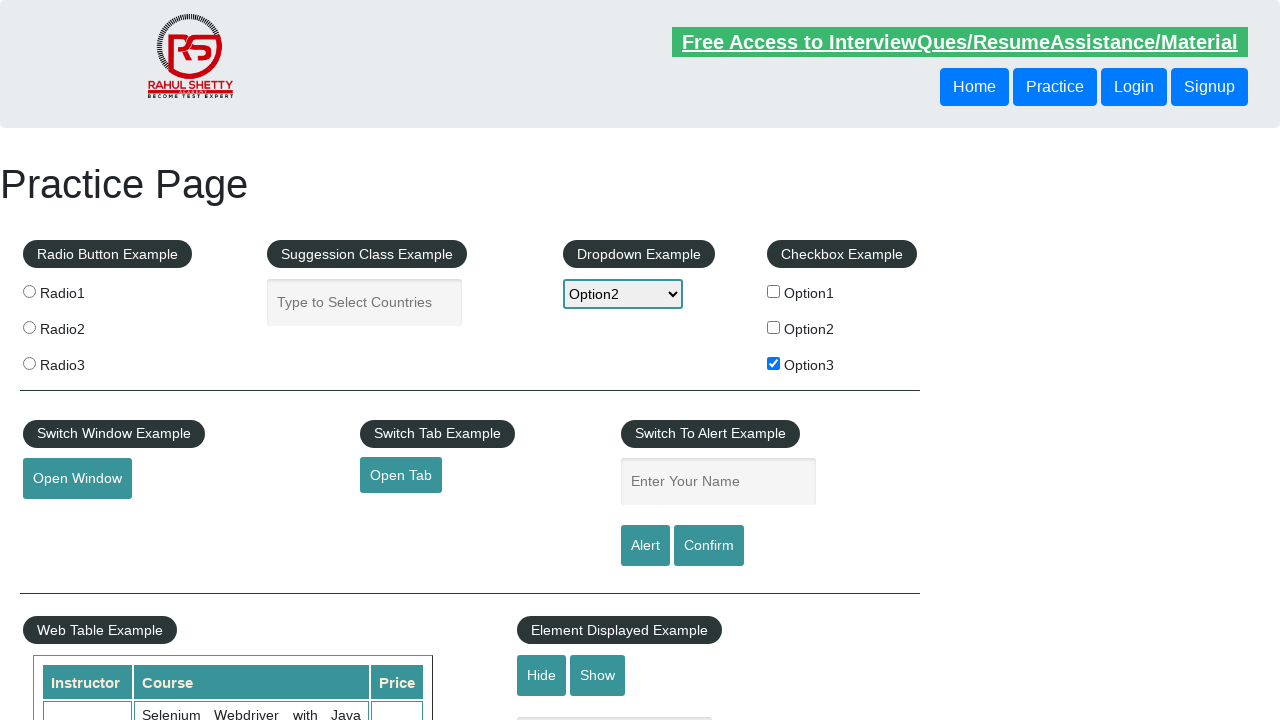

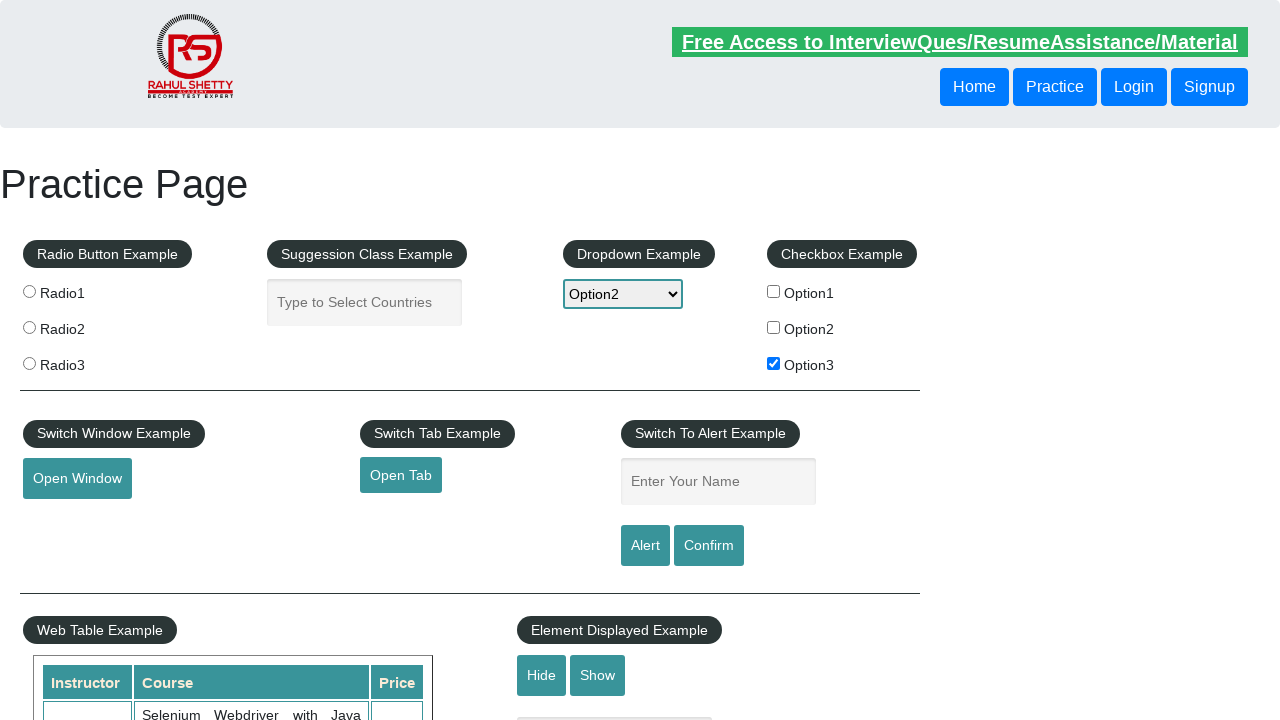